Tests date picker functionality by selecting a specific date (June 15, 2027) through the calendar widget and verifying the selected date appears correctly in the input fields

Starting URL: https://rahulshettyacademy.com/seleniumPractise/#/offers

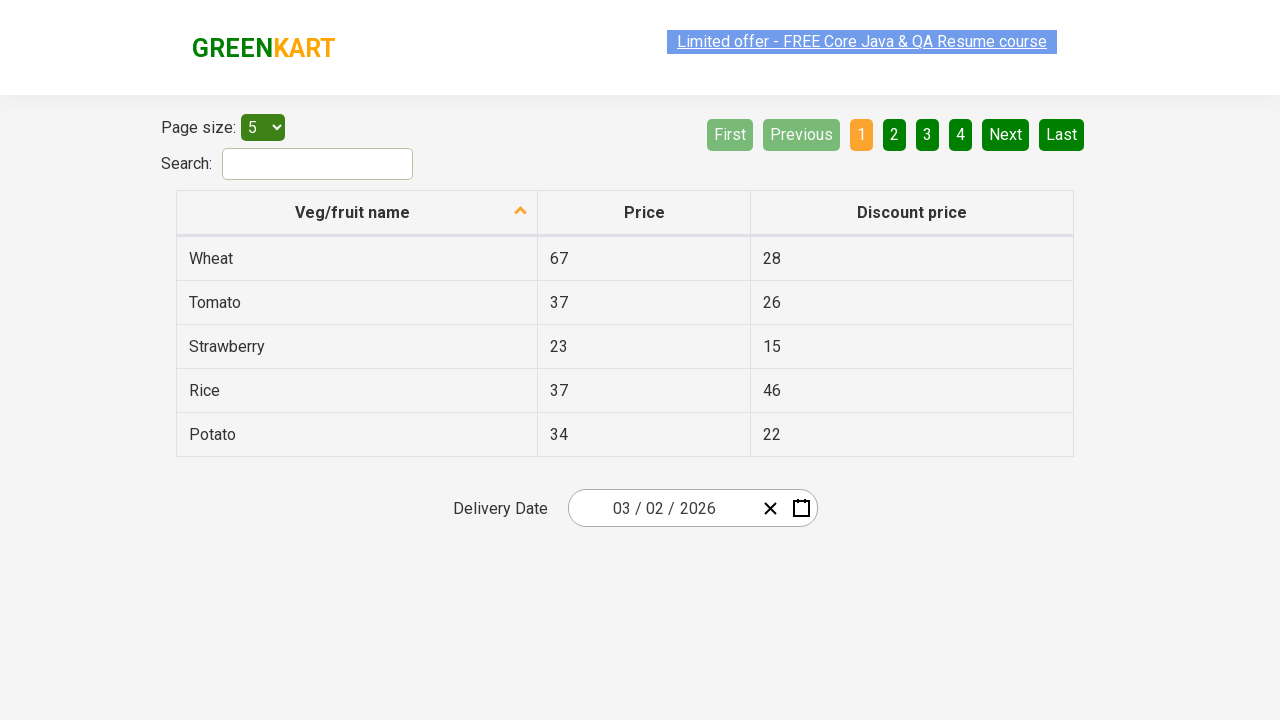

Clicked on date picker input to open calendar widget at (662, 508) on .react-date-picker__inputGroup
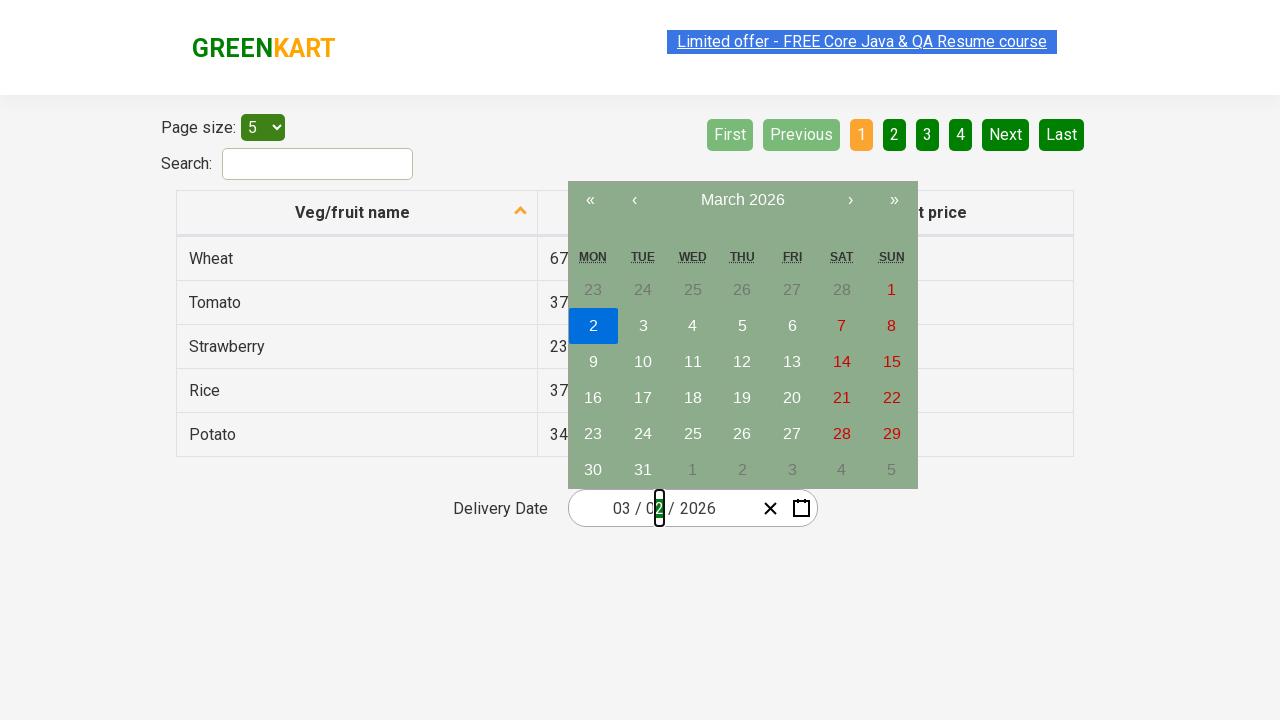

Clicked navigation label to switch to month/year view at (742, 200) on .react-calendar__navigation__label__labelText
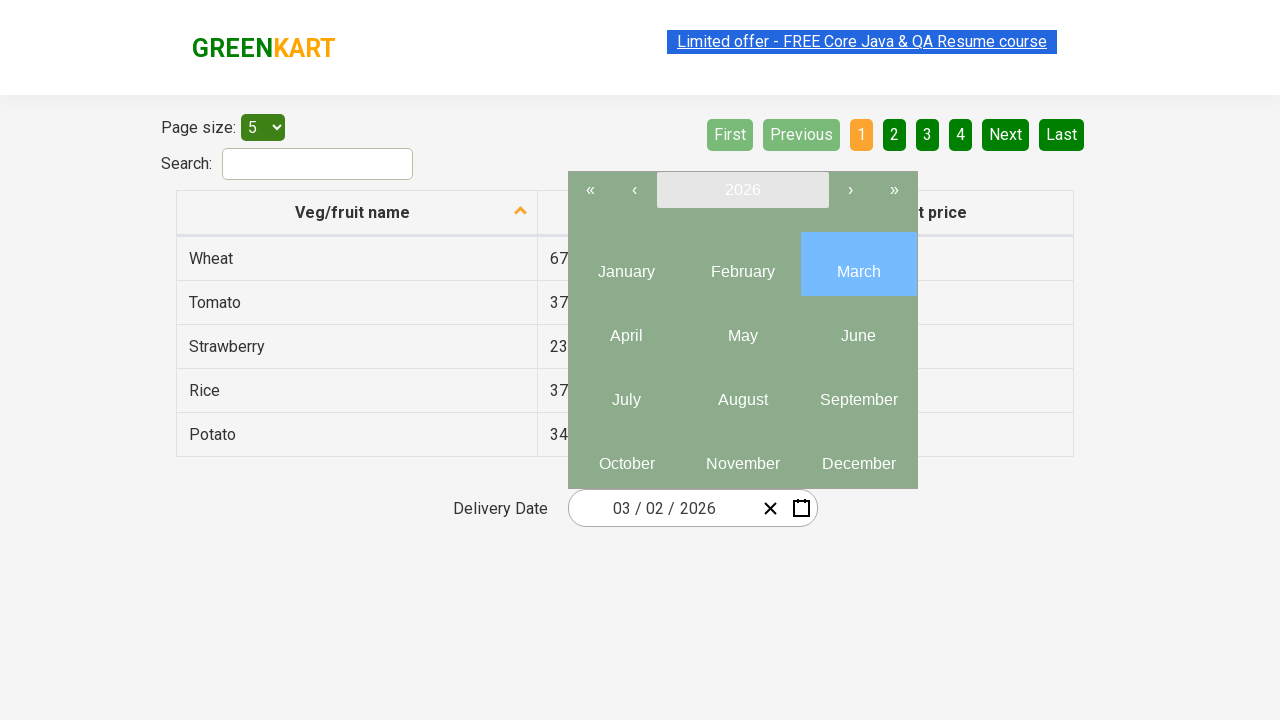

Clicked navigation label again to switch to year selection view at (742, 190) on .react-calendar__navigation__label__labelText
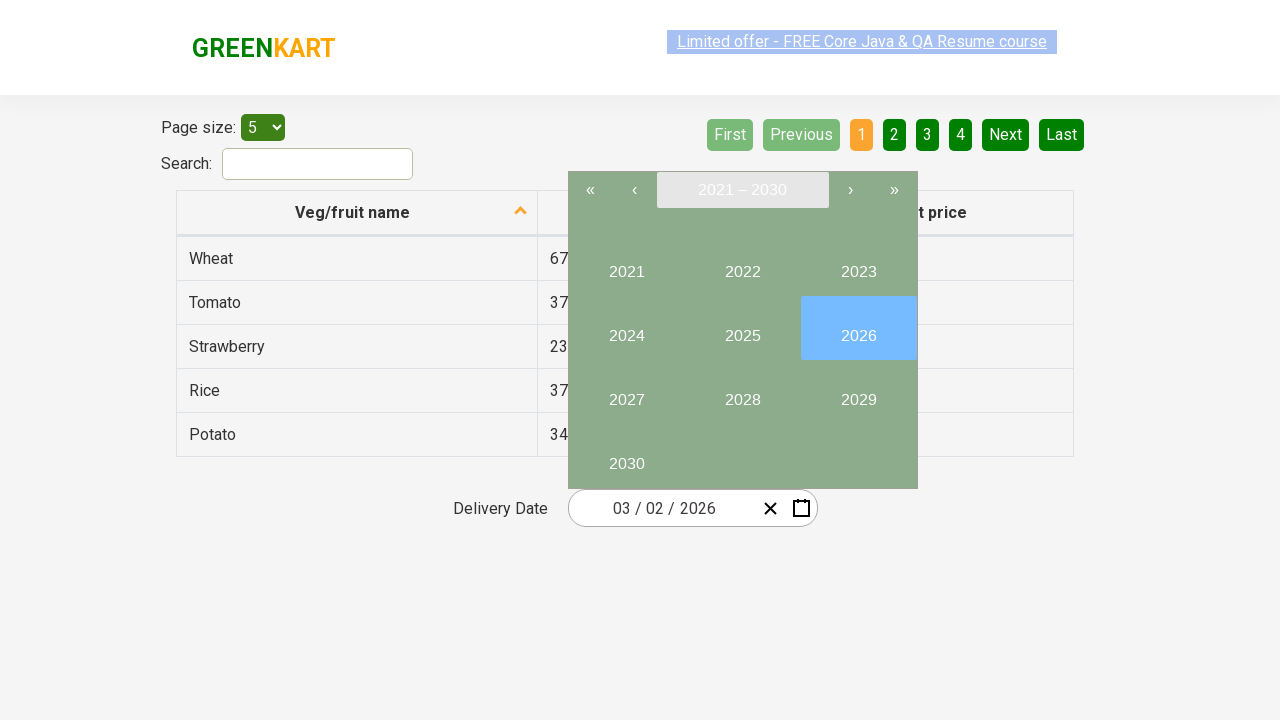

Selected year 2027 from year picker at (626, 392) on button:has-text("2027")
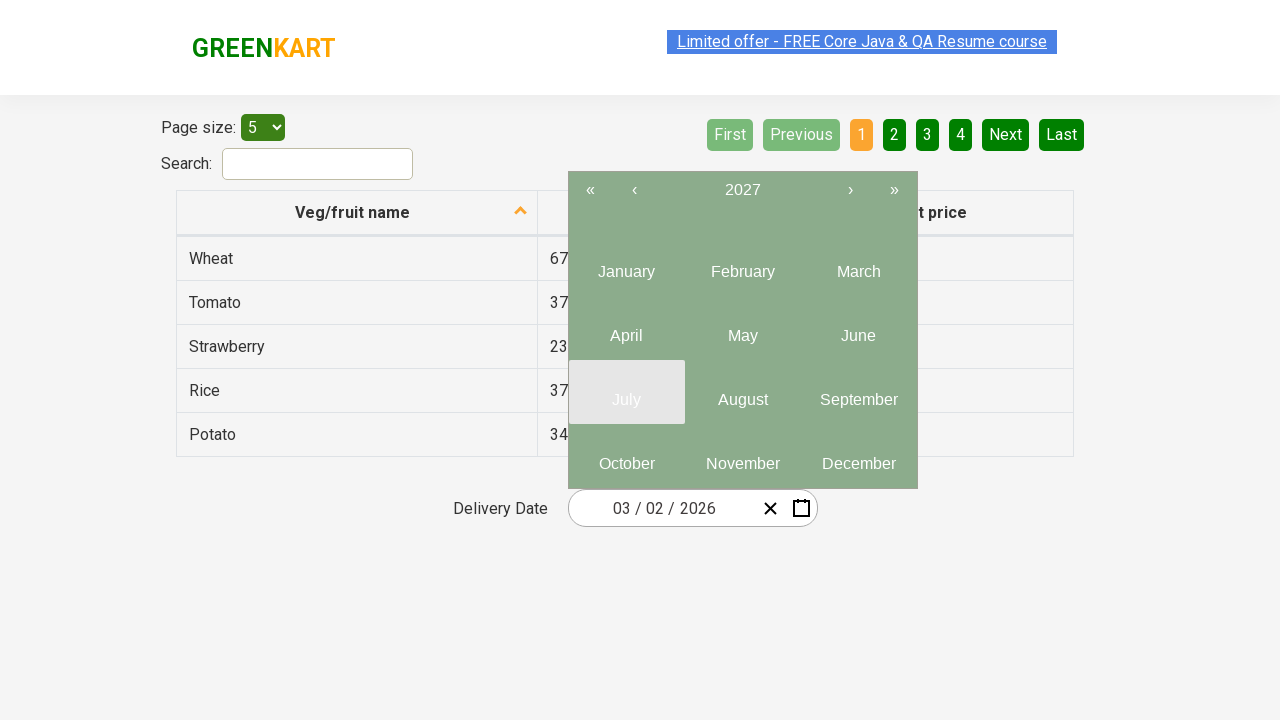

Selected month 6 (June) from month picker at (858, 328) on .react-calendar__tile >> nth=5
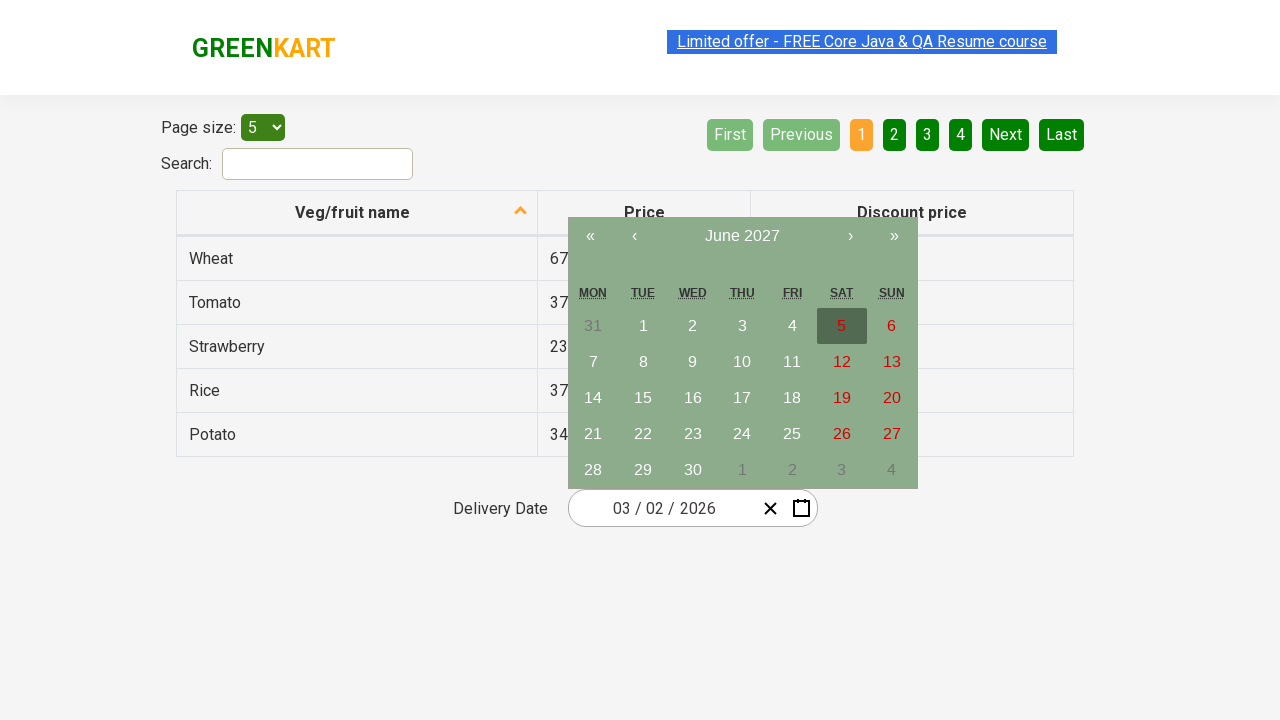

Selected date 15 from calendar at (643, 398) on abbr:has-text("15")
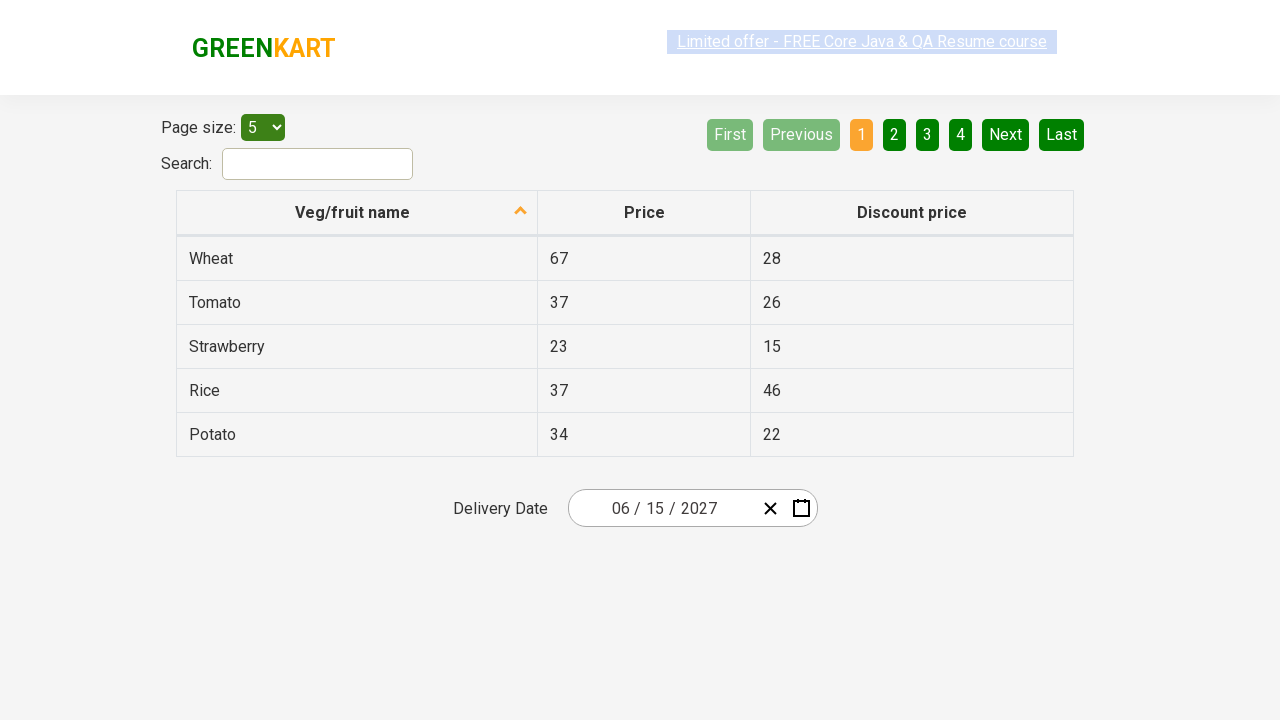

Verified input field 0 contains expected value '6'
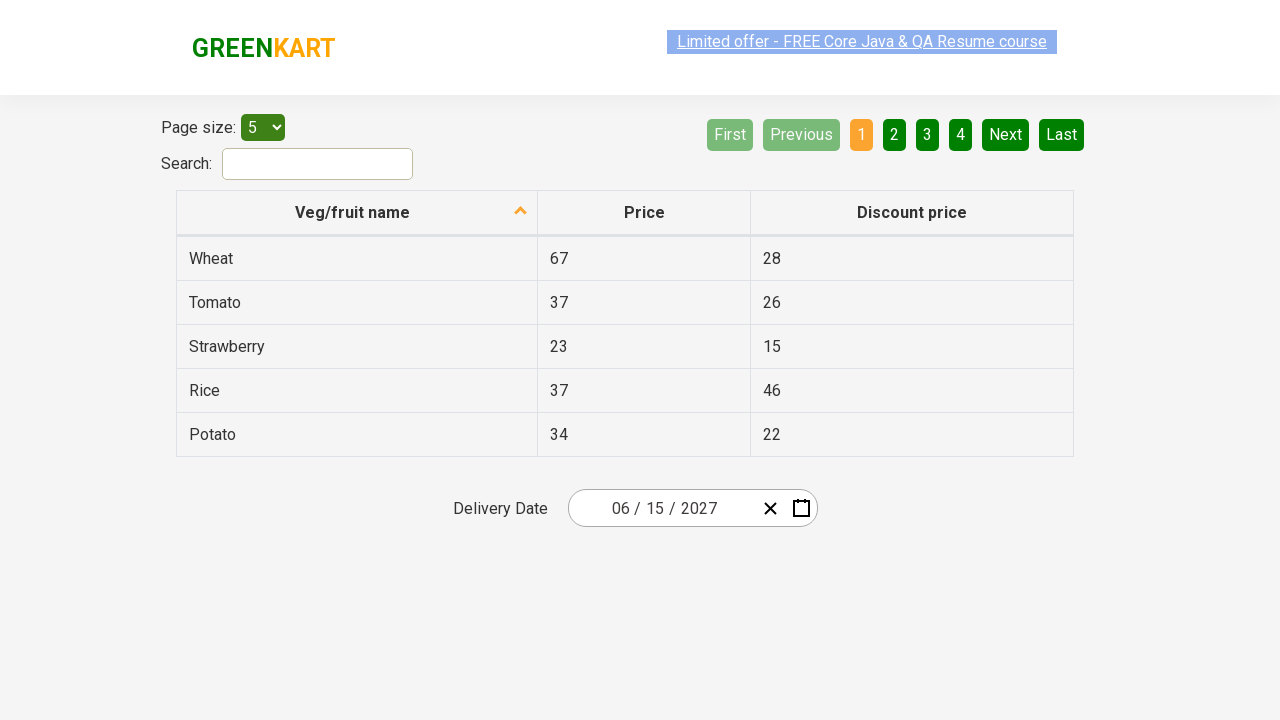

Verified input field 1 contains expected value '15'
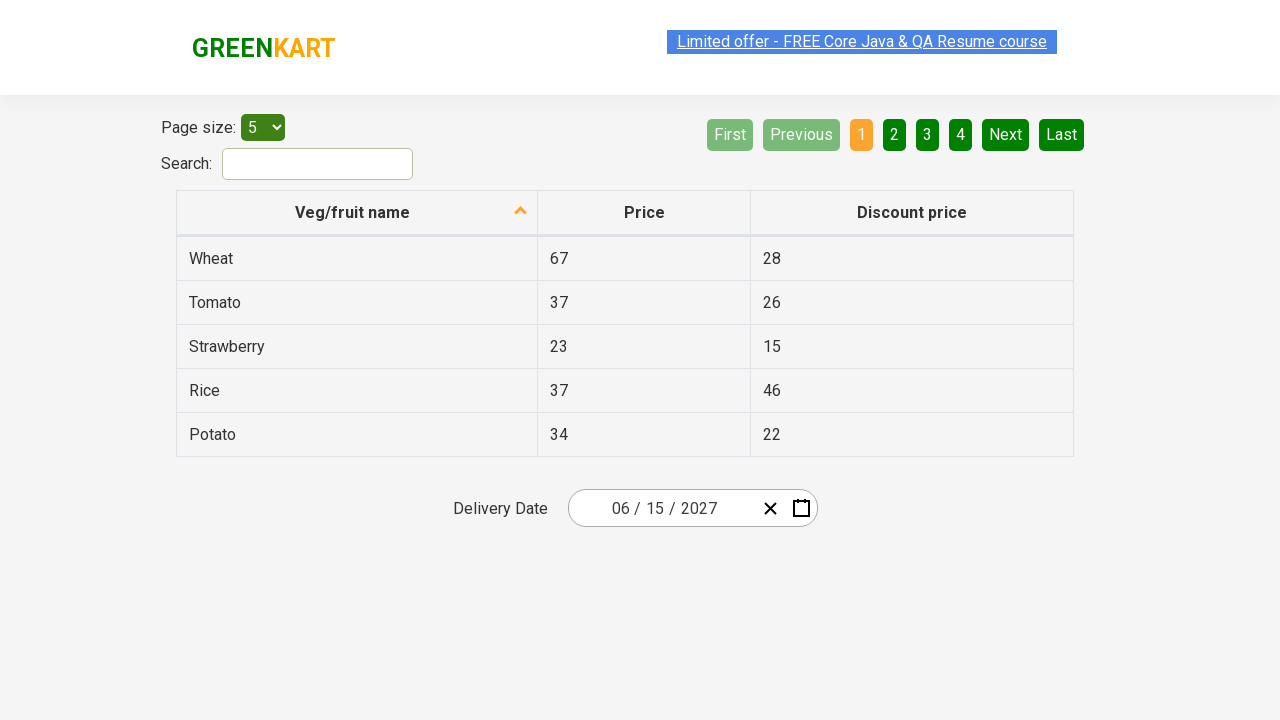

Verified input field 2 contains expected value '2027'
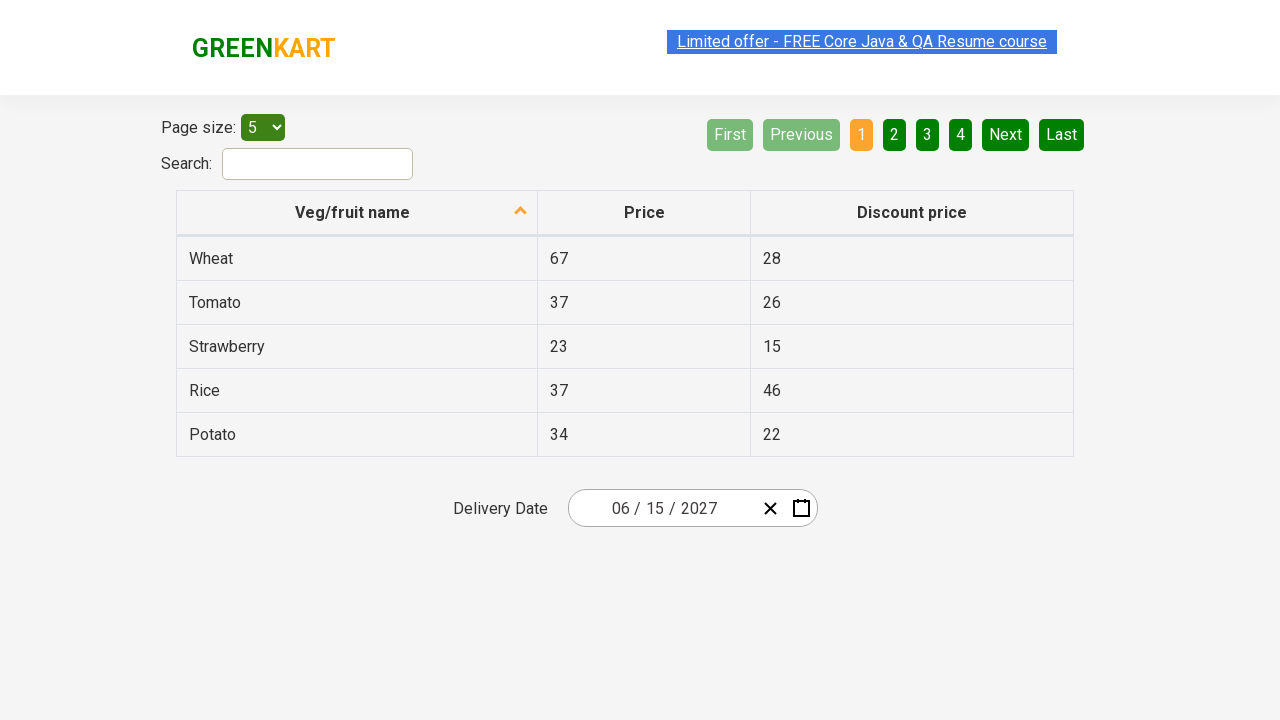

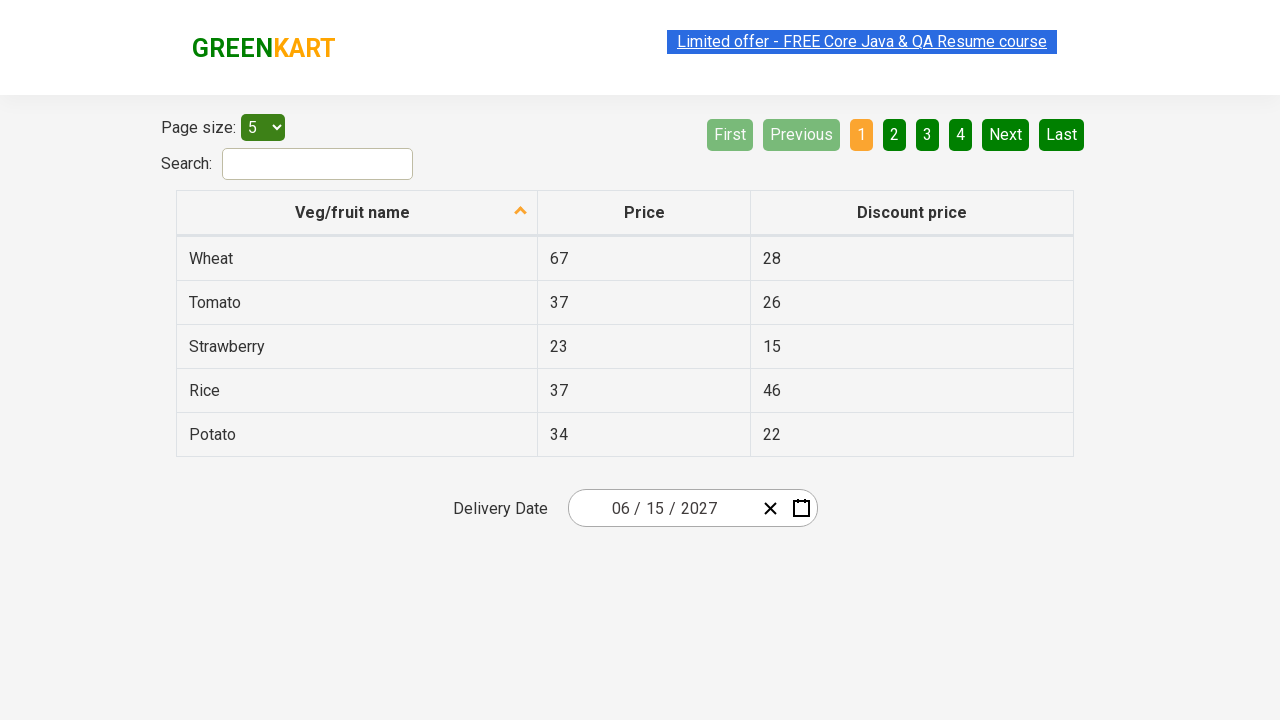